Tests browser tab management by opening multiple new tabs via button clicks and switching between them to verify proper tab handling functionality.

Starting URL: https://training-support.net/webelements/tabs

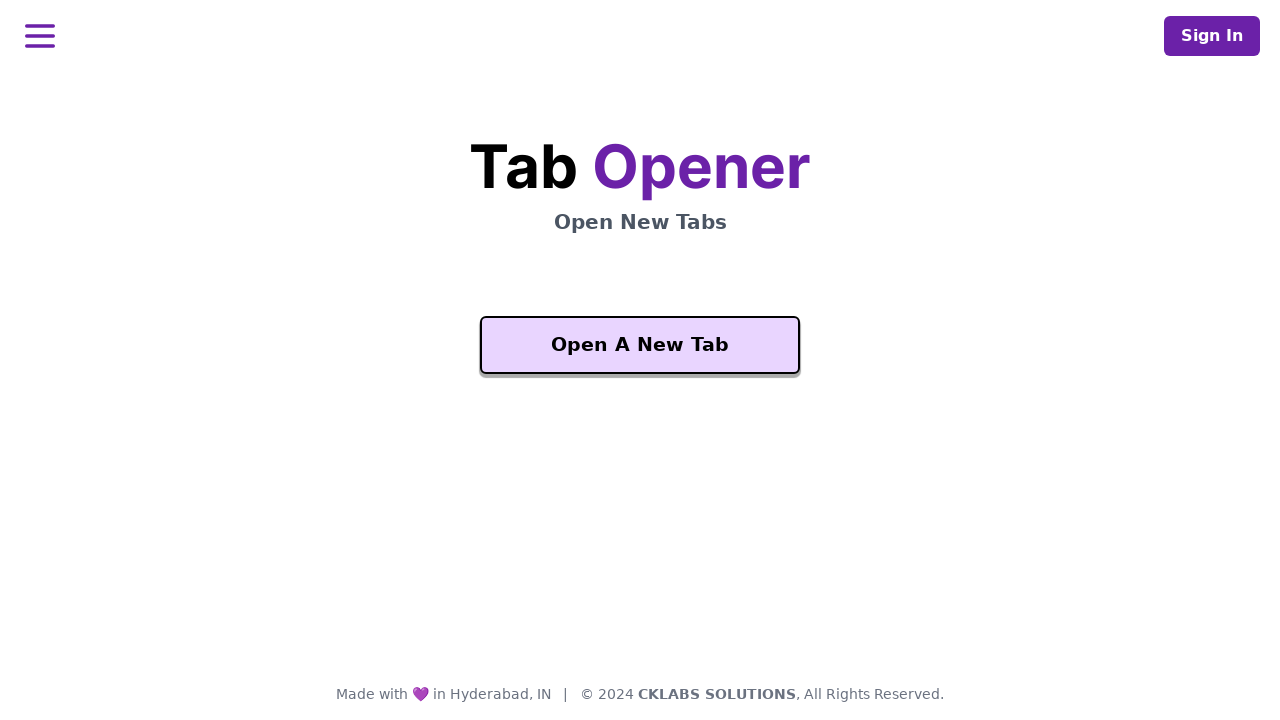

Waited for 'Open A New Tab' button to be visible
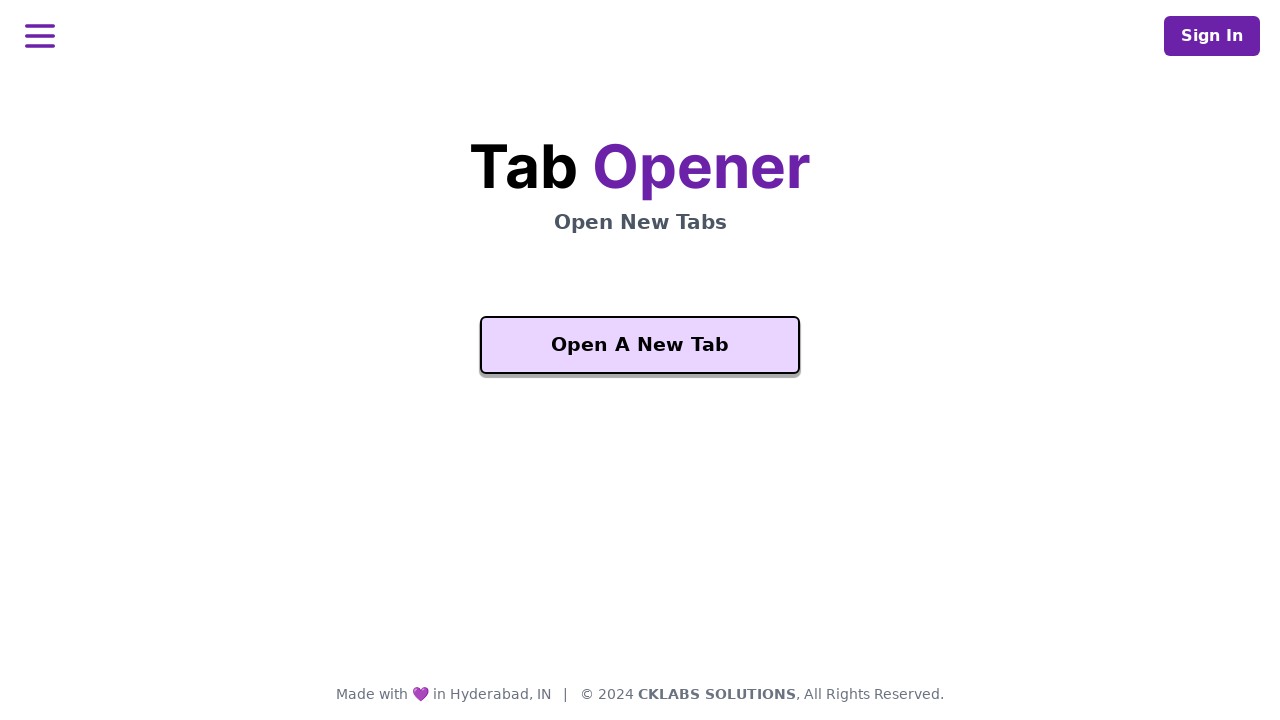

Clicked 'Open A New Tab' button to open first new tab at (640, 345) on xpath=//button[text()='Open A New Tab']
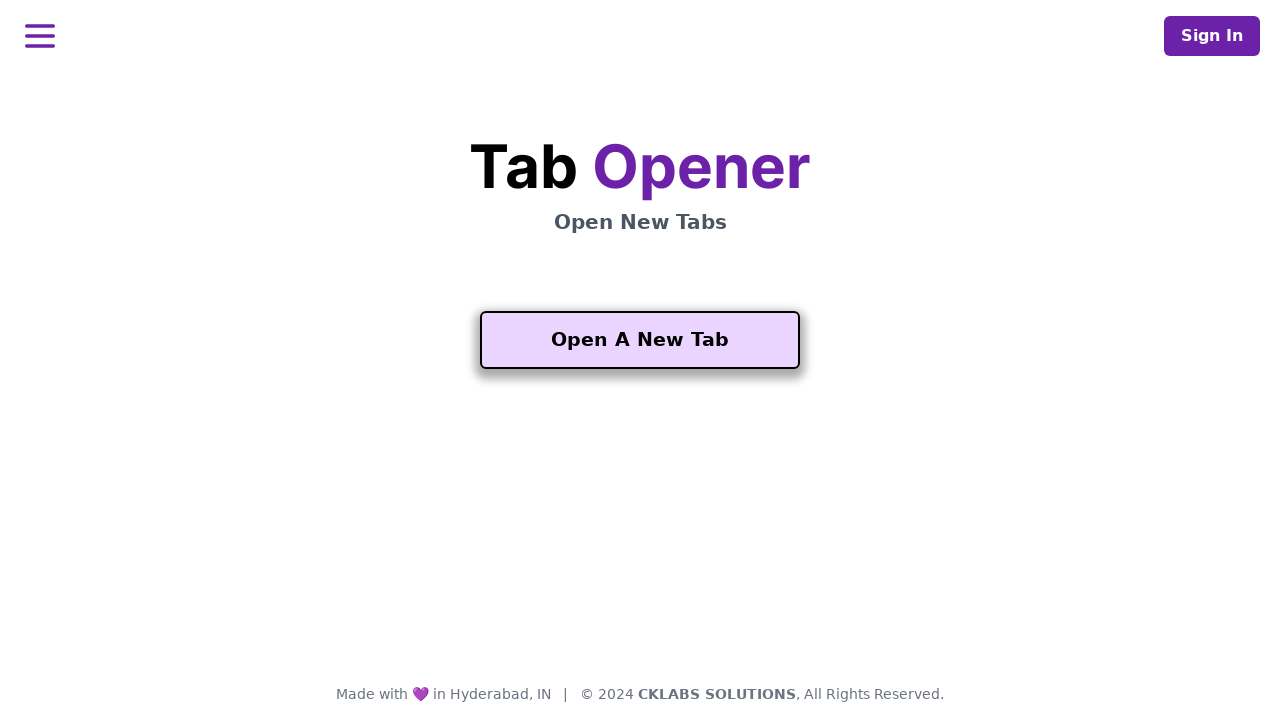

Captured first new tab reference
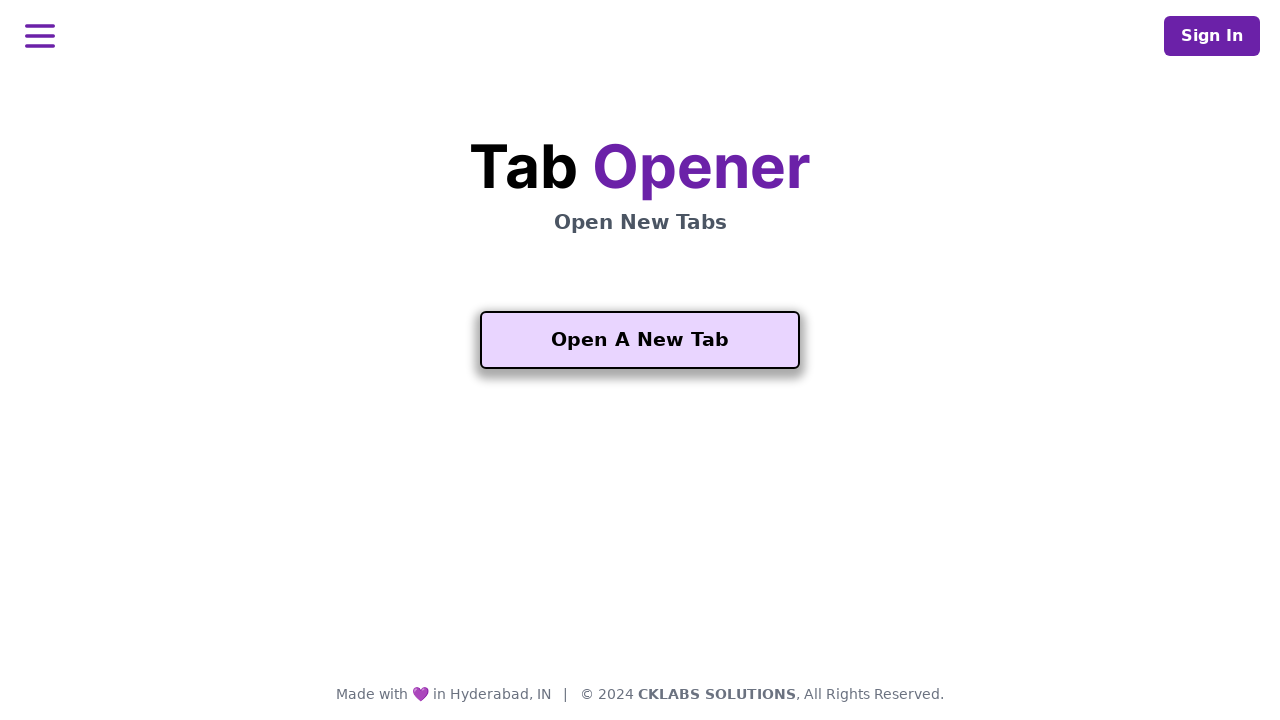

Waited for 'Another One' button to be visible on first new tab
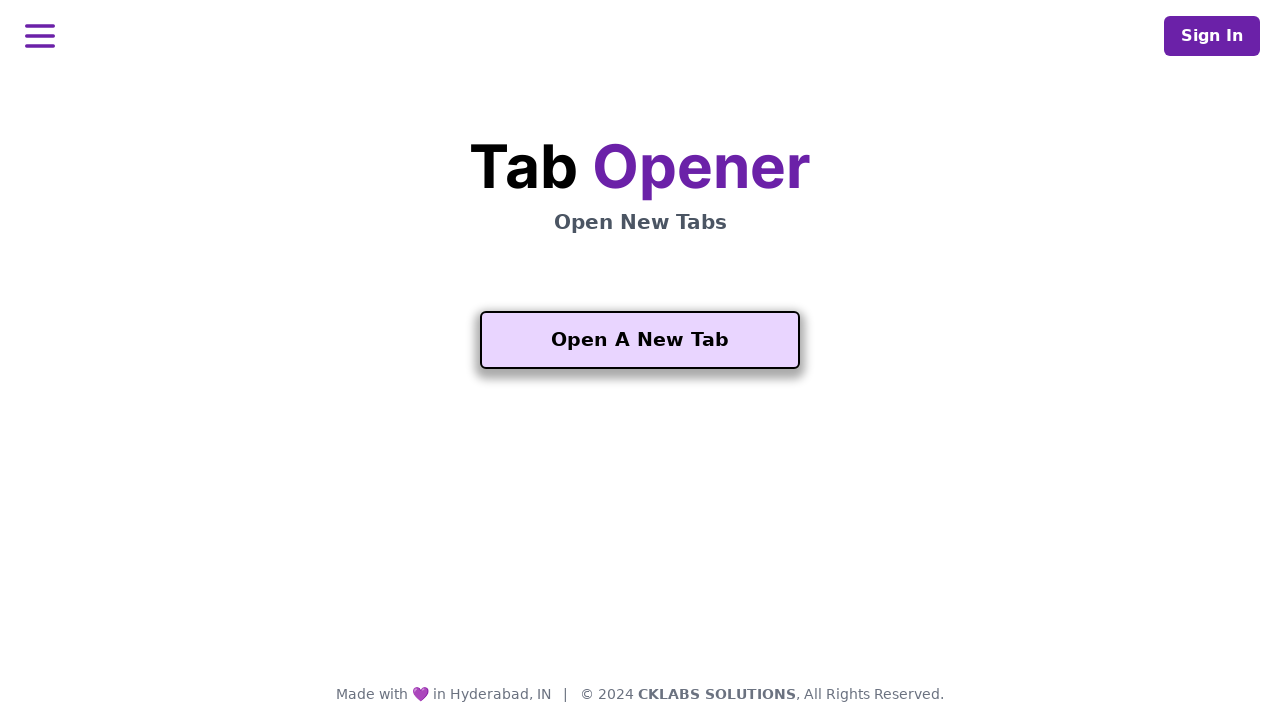

Clicked 'Another One' button on first new tab to open second new tab at (640, 552) on xpath=//button[contains(text(), 'Another One')]
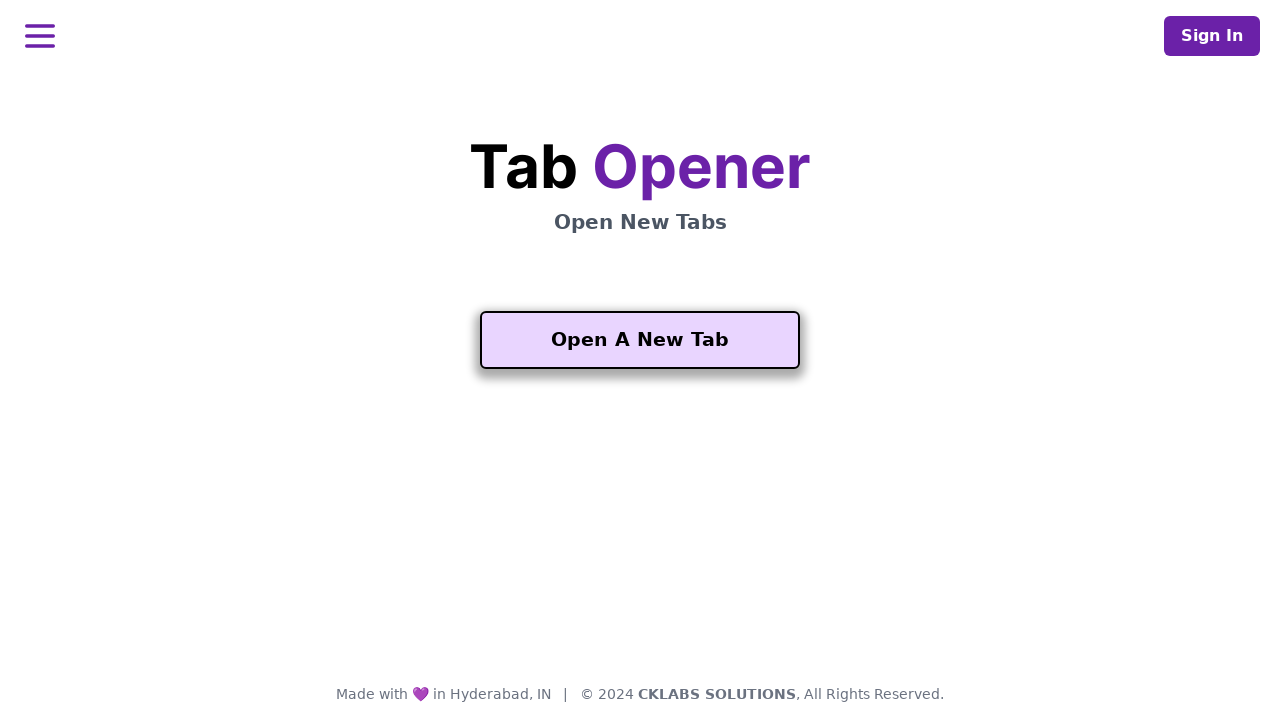

Captured second new tab reference
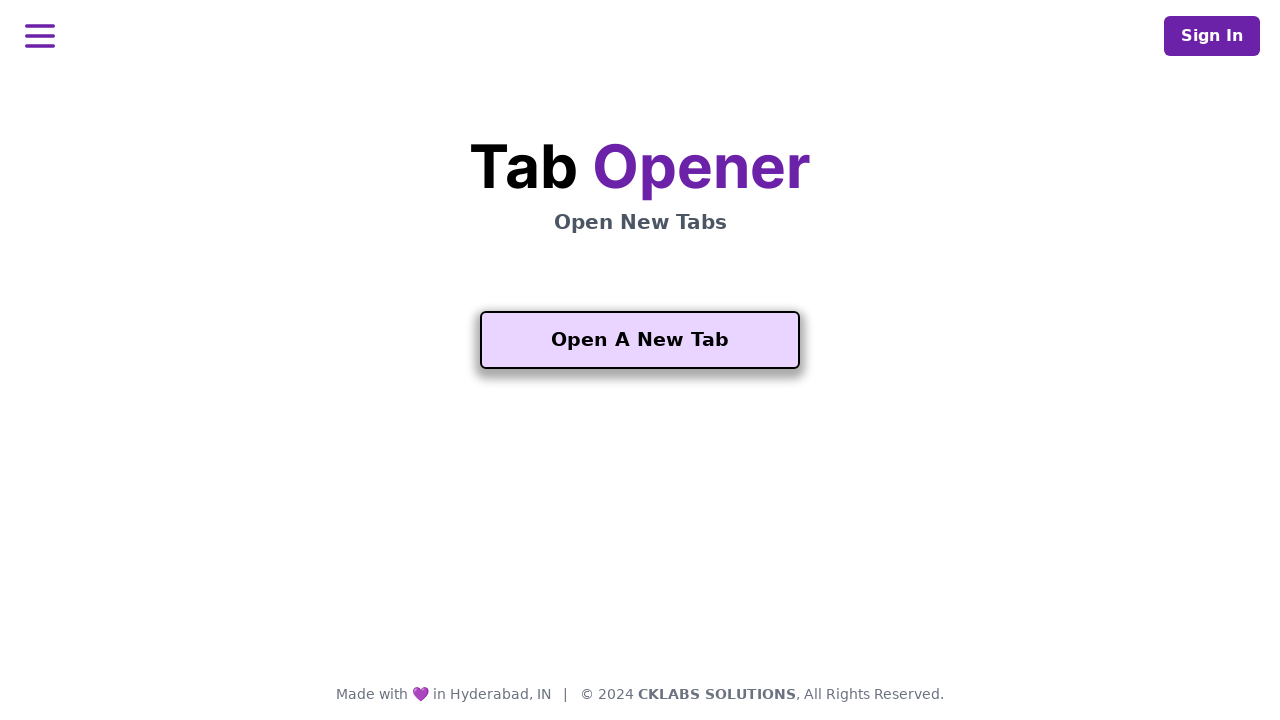

Waited for second new tab to reach domcontentloaded state
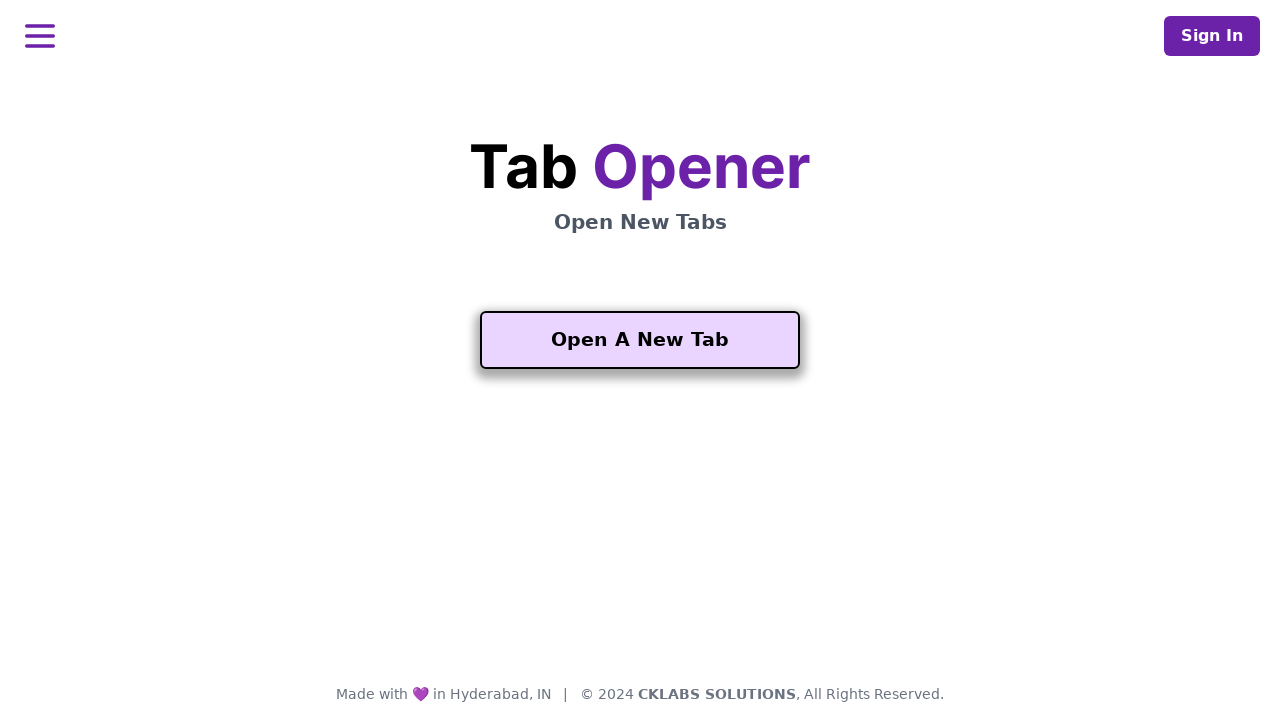

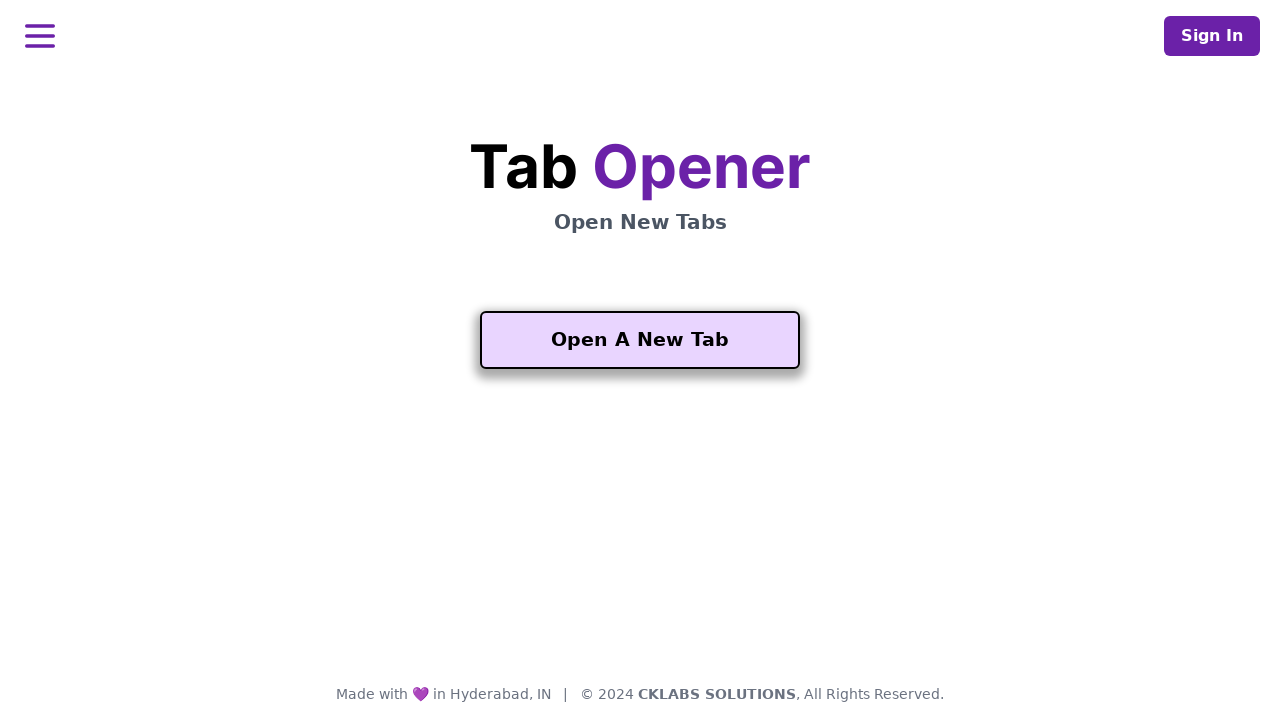